Tests that dynamic content rows contain images with correct source URLs and paragraphs with meaningful text

Starting URL: https://loopcamp.vercel.app/dynamic-content.html

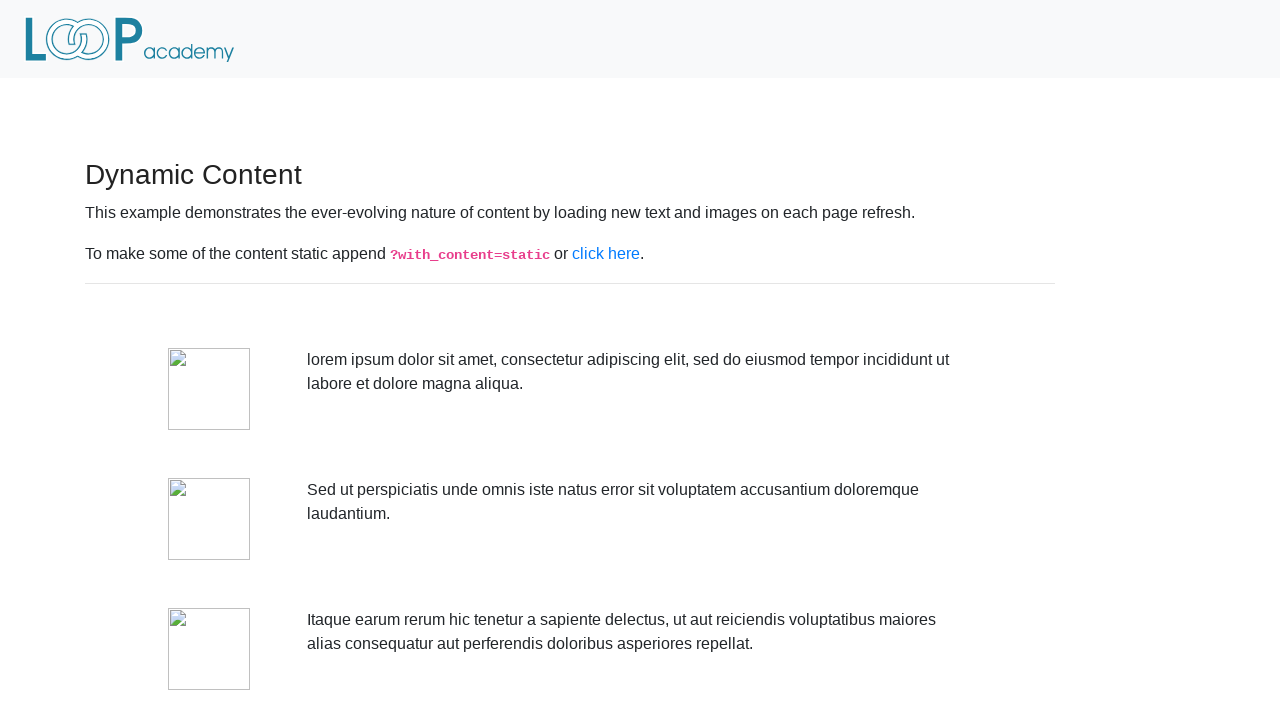

Navigated to dynamic content page
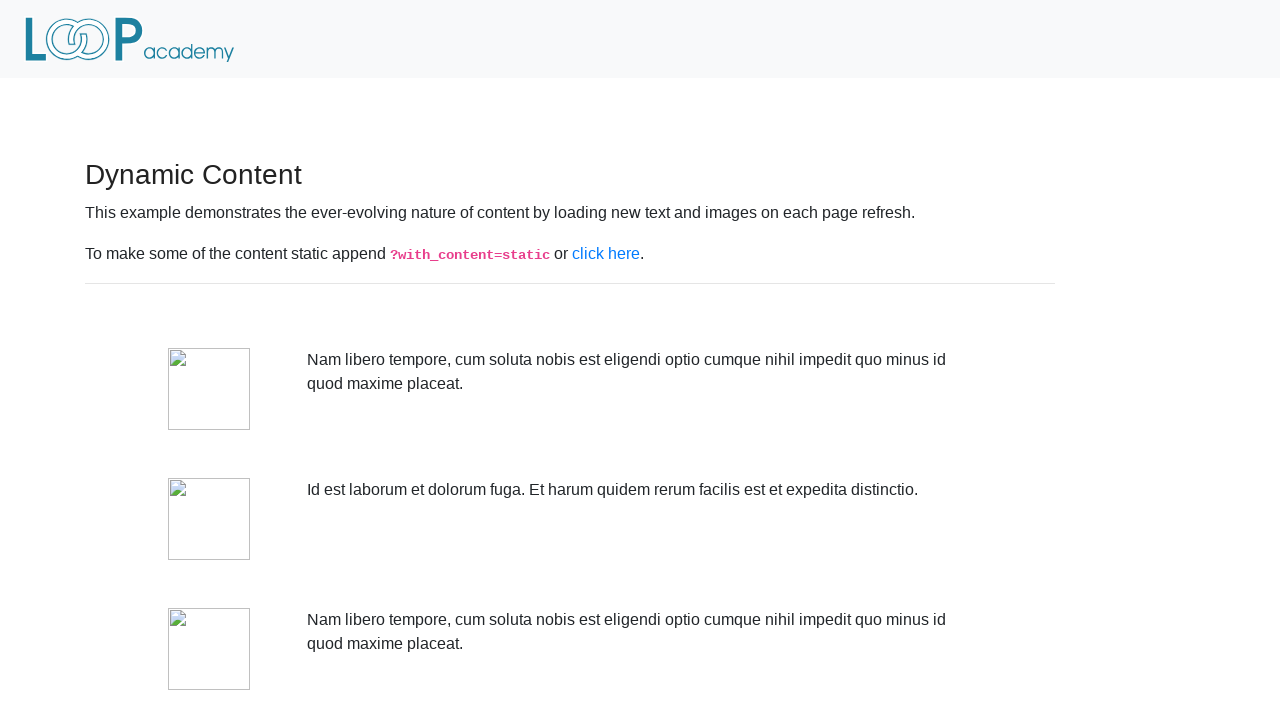

Content rows loaded and selector found
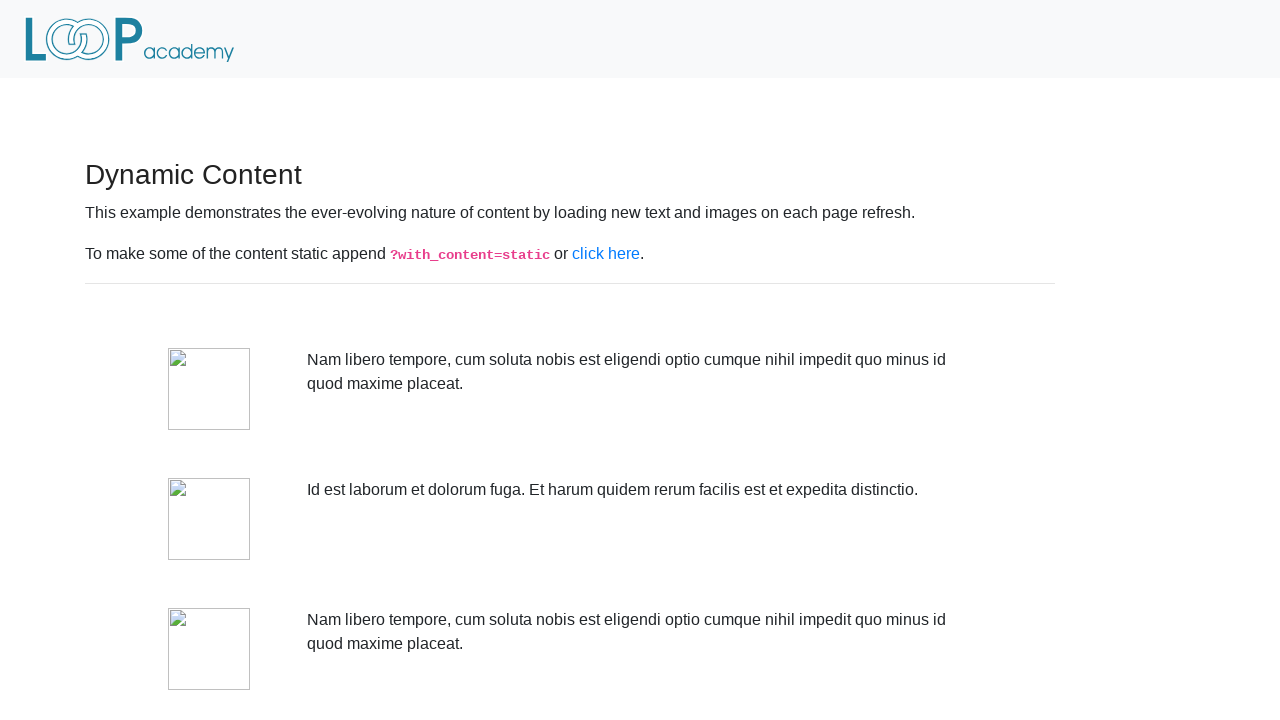

Located all content rows
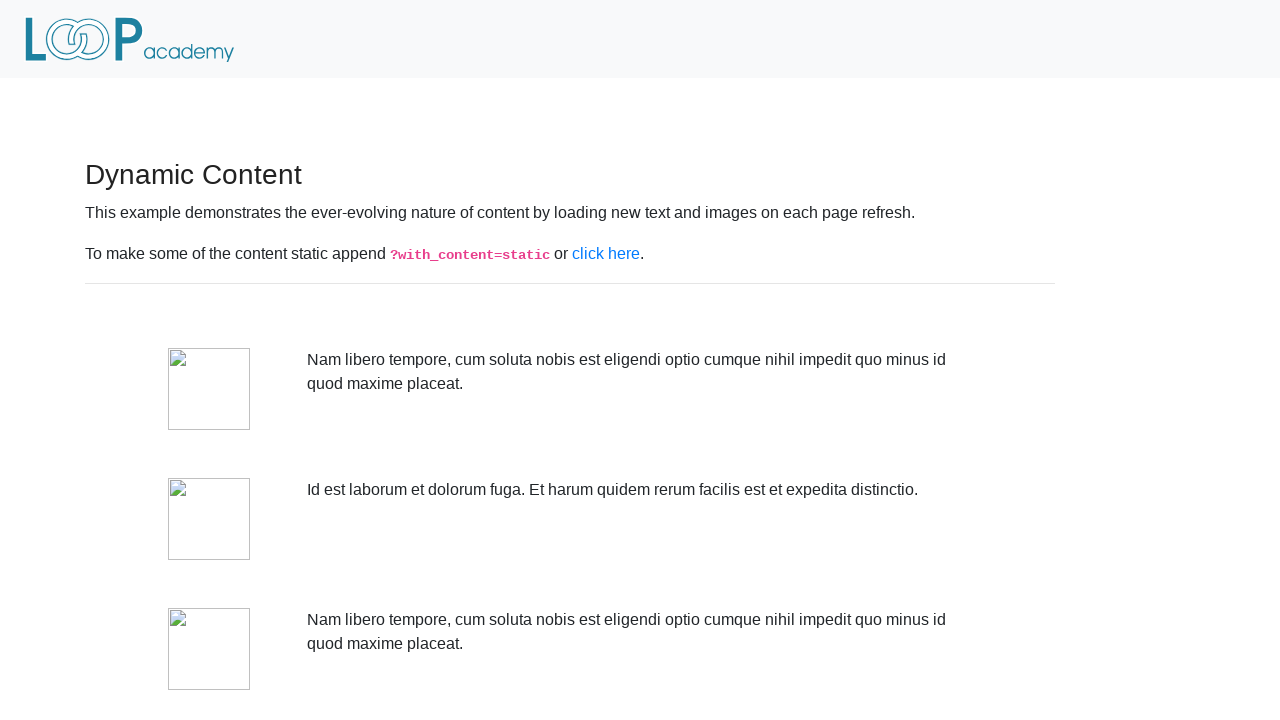

Found 3 content rows
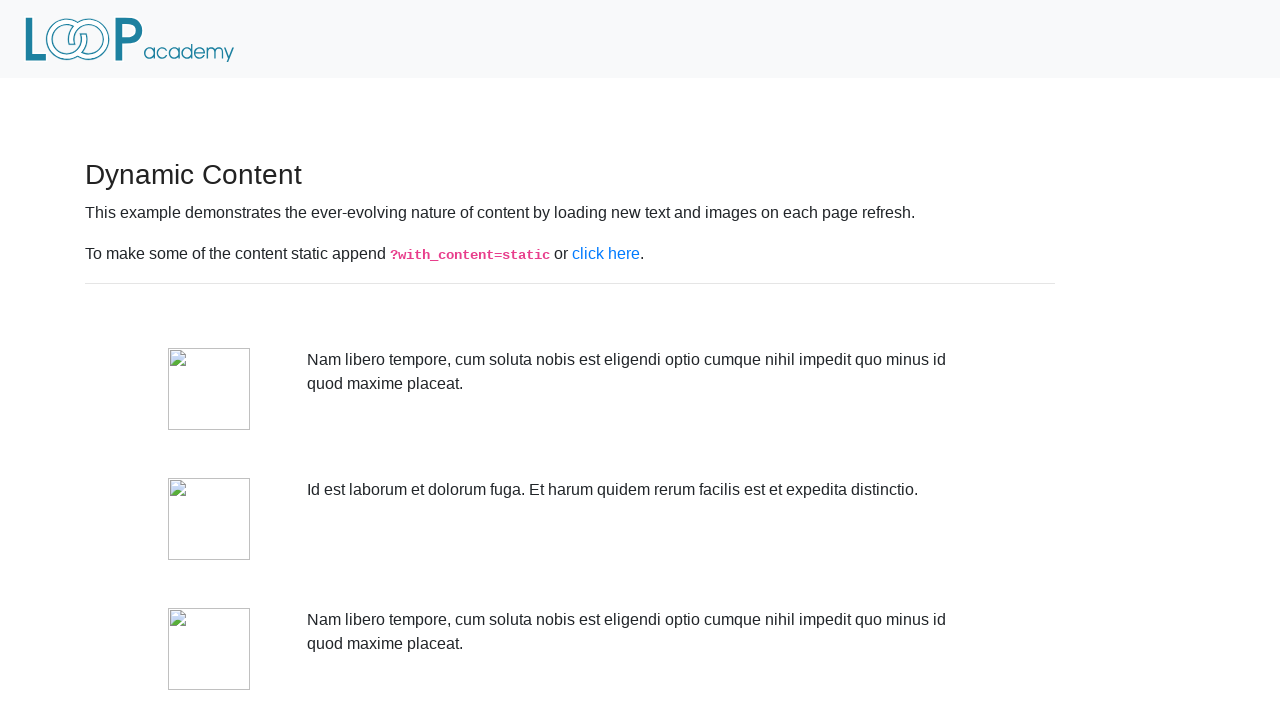

Located all paragraphs adjacent to images
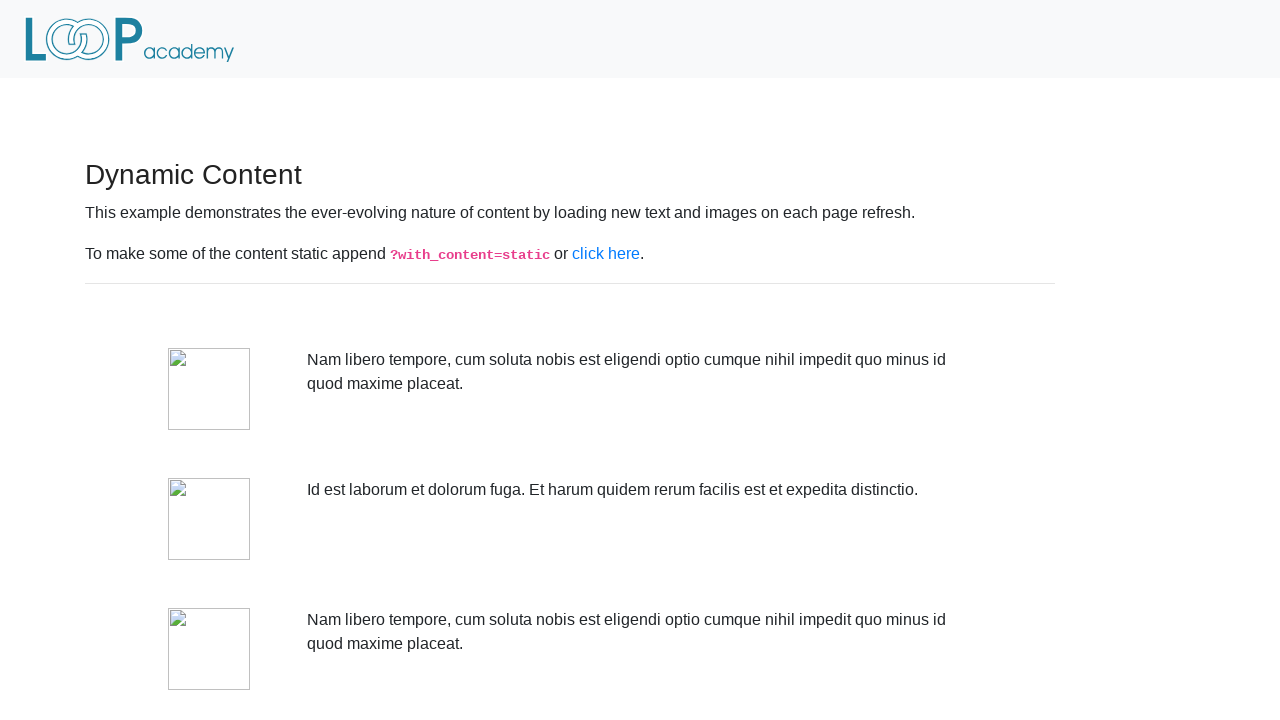

Located image in row 1
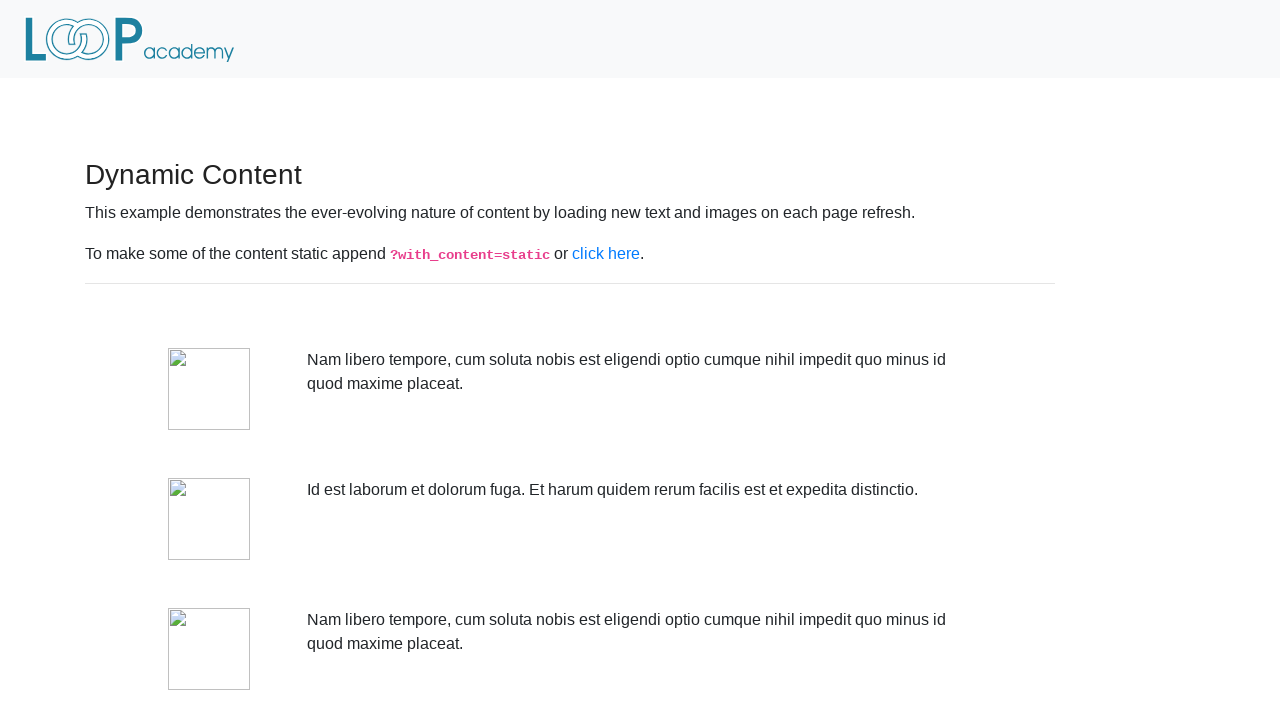

Retrieved image source for row 1: https://picsum.photos/200/300?random=1
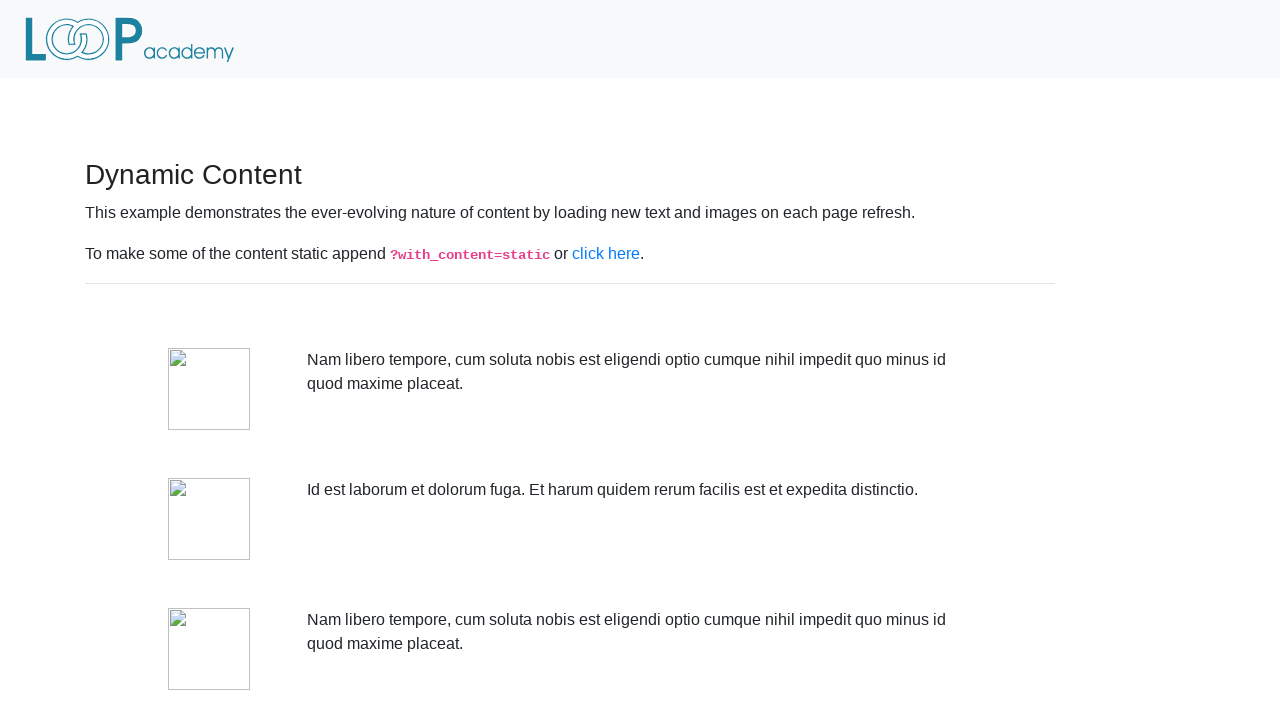

Verified image source matches expected URL for row 1
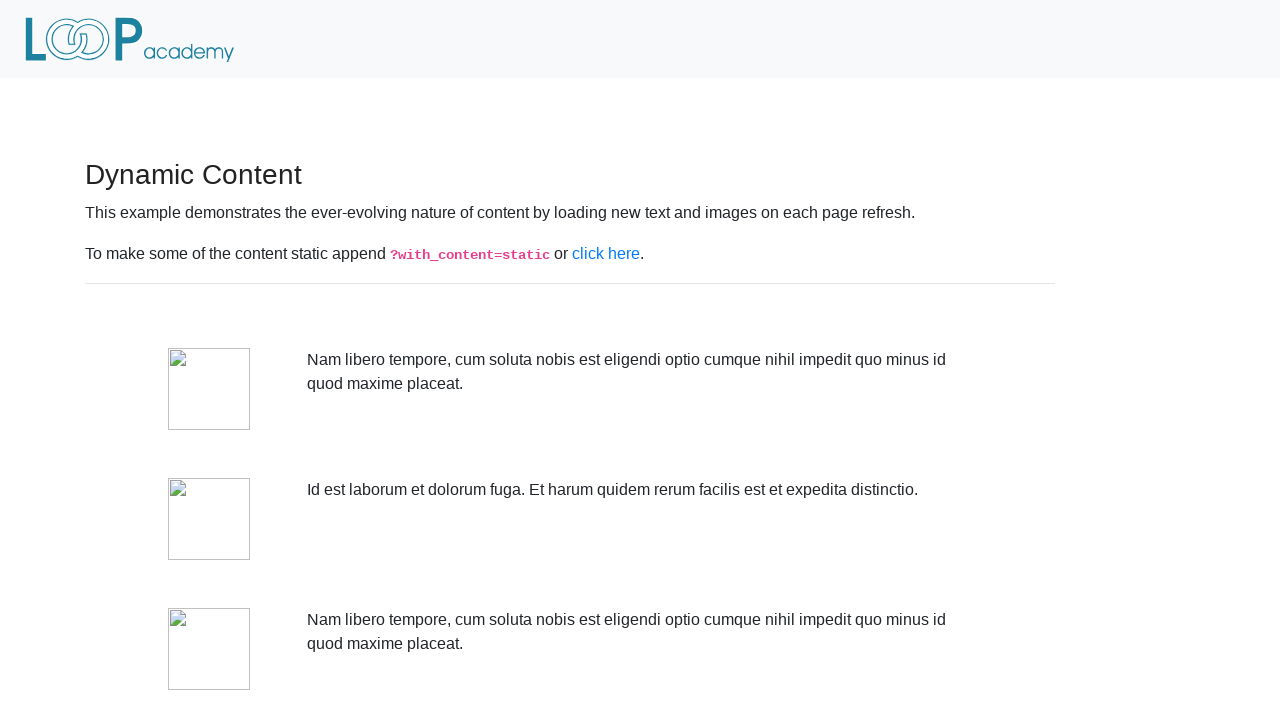

Retrieved paragraph text from row 1
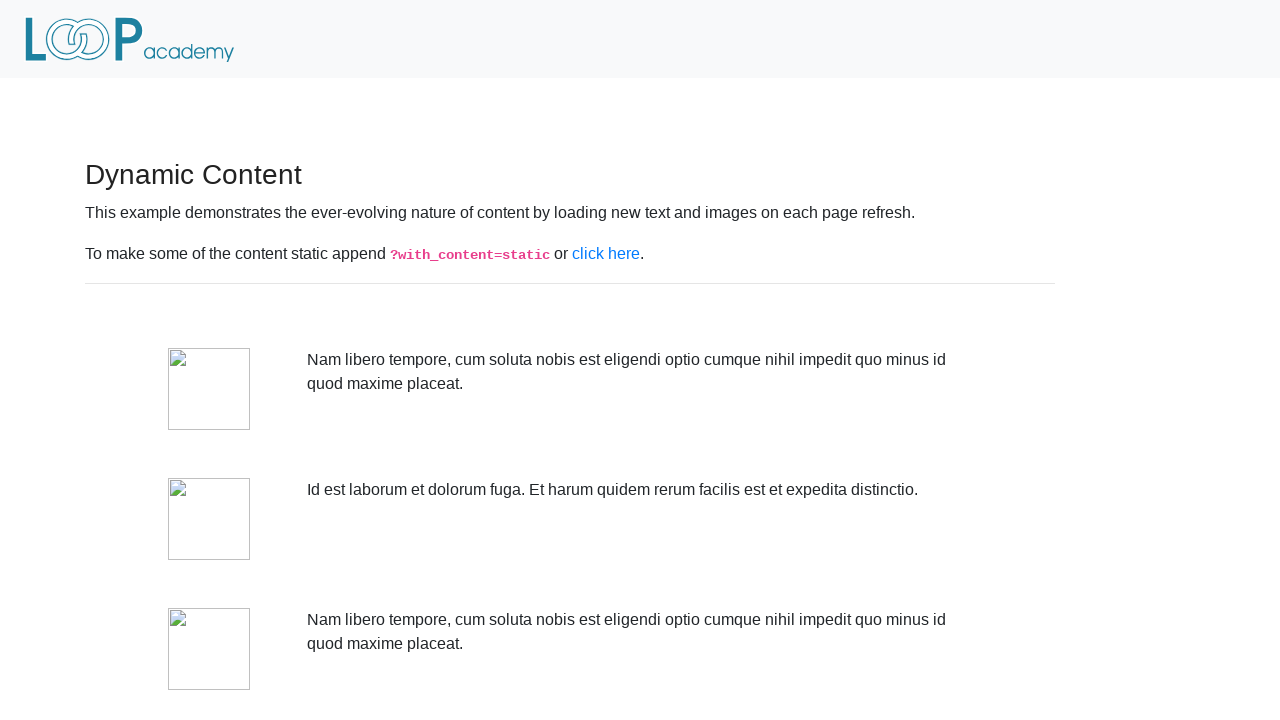

Verified paragraph in row 1 contains meaningful text (164 characters)
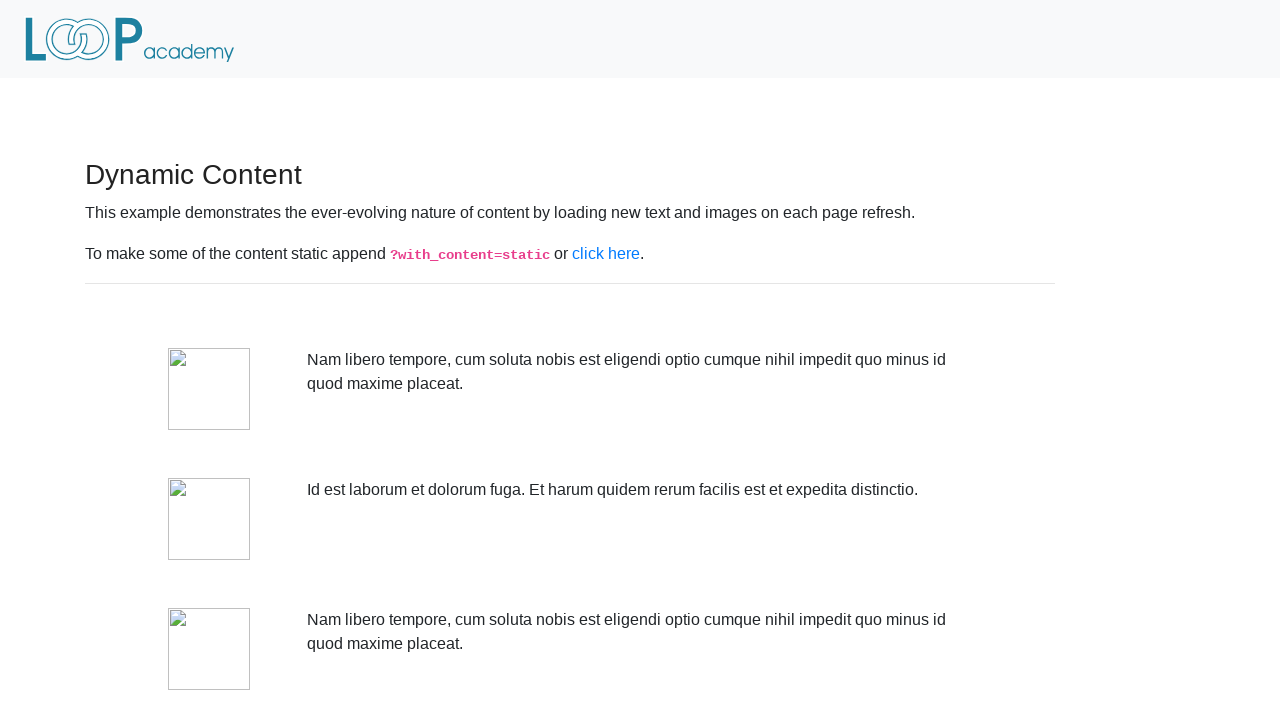

Located image in row 2
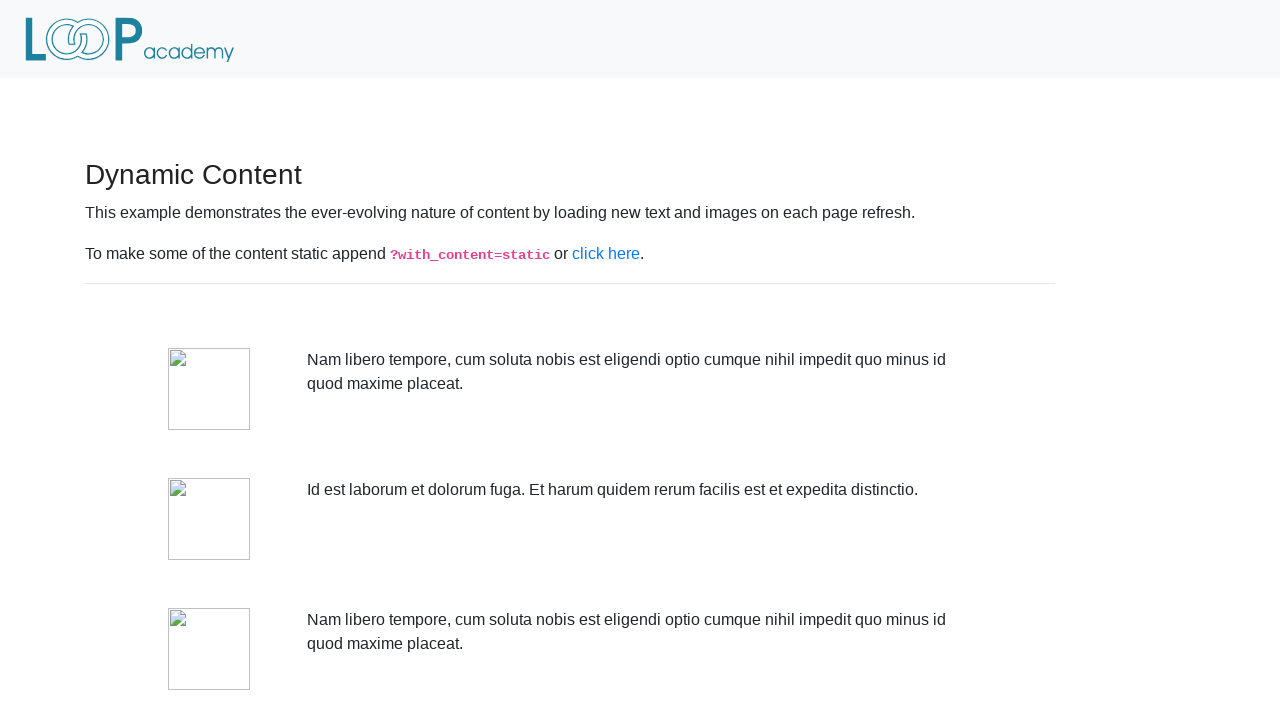

Retrieved image source for row 2: https://picsum.photos/200/300?random=2
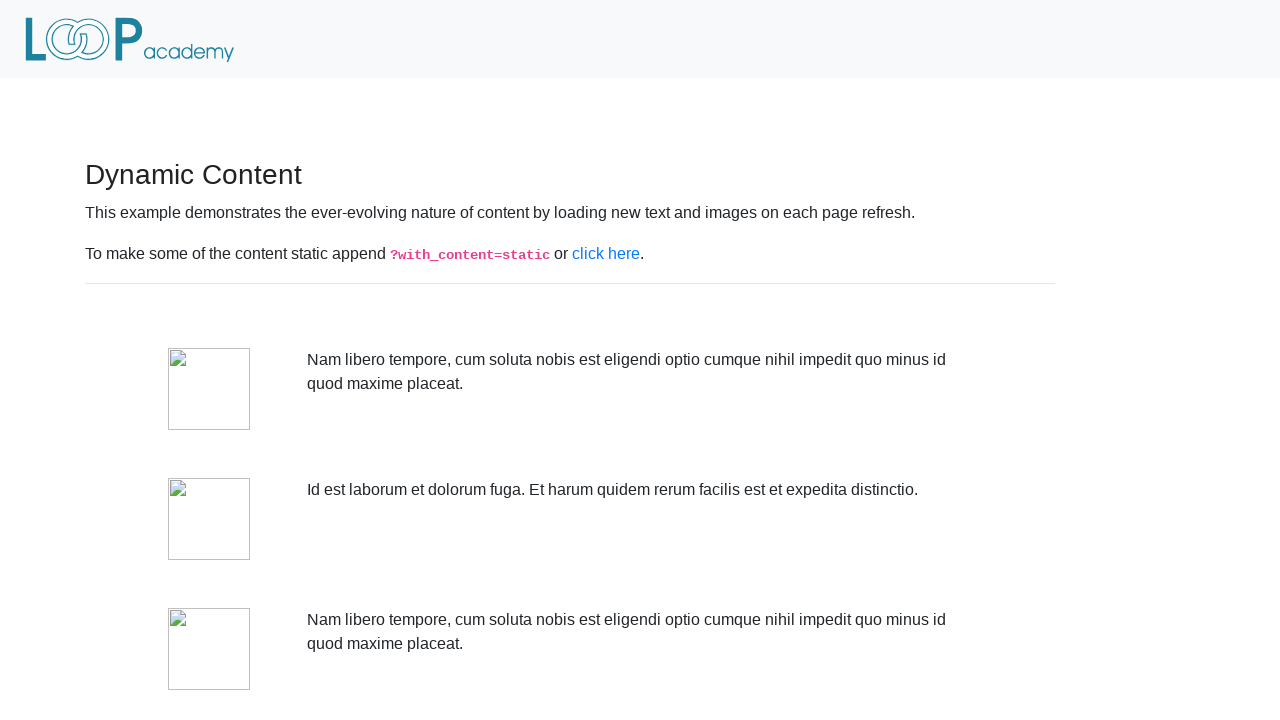

Verified image source matches expected URL for row 2
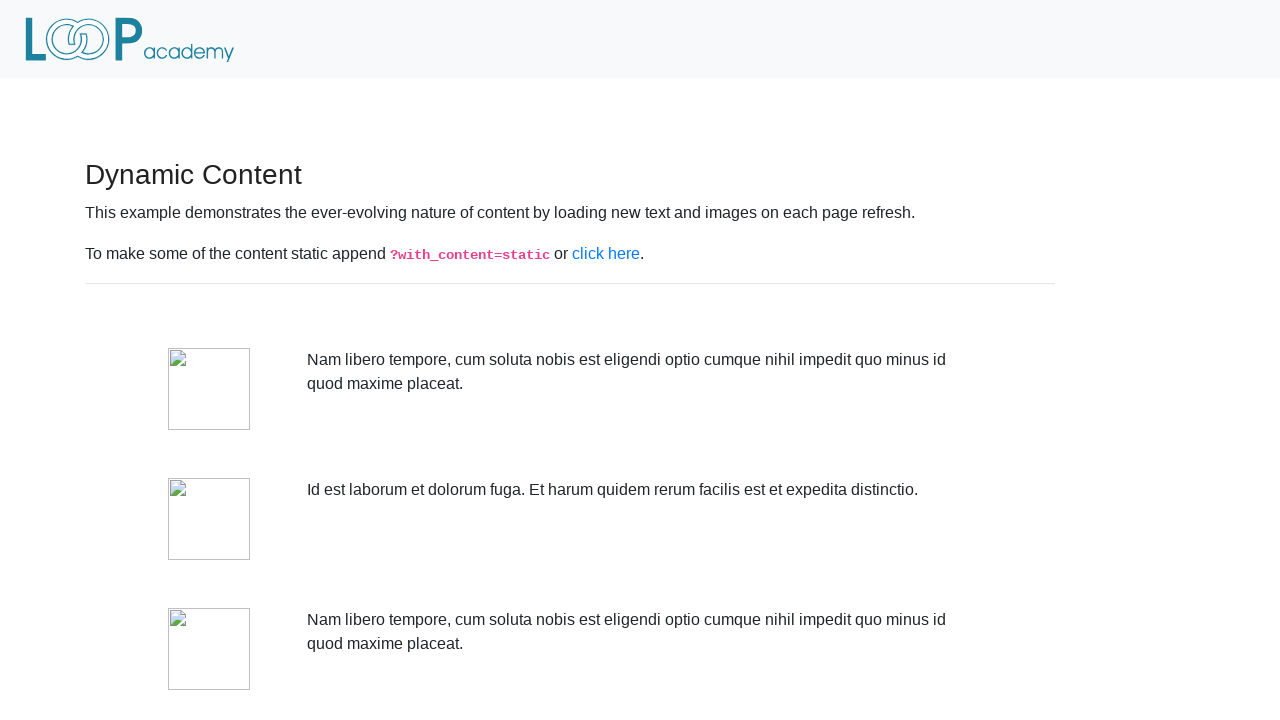

Retrieved paragraph text from row 2
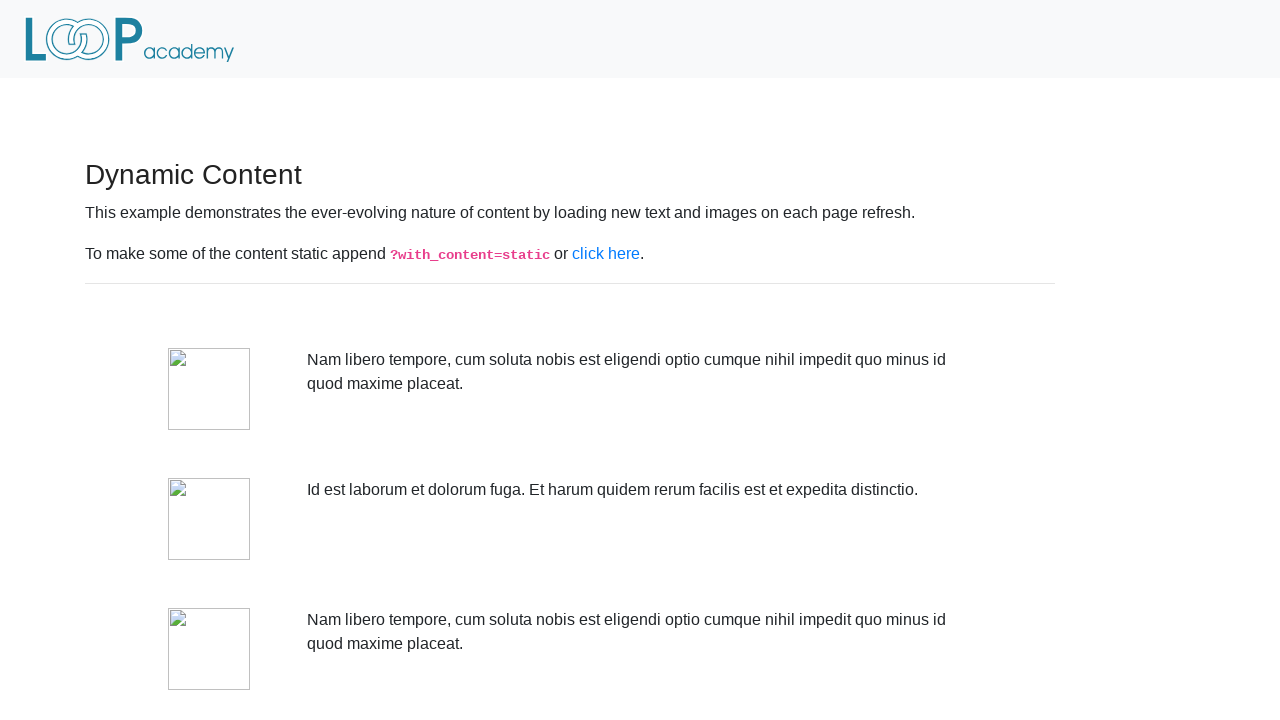

Verified paragraph in row 2 contains meaningful text (143 characters)
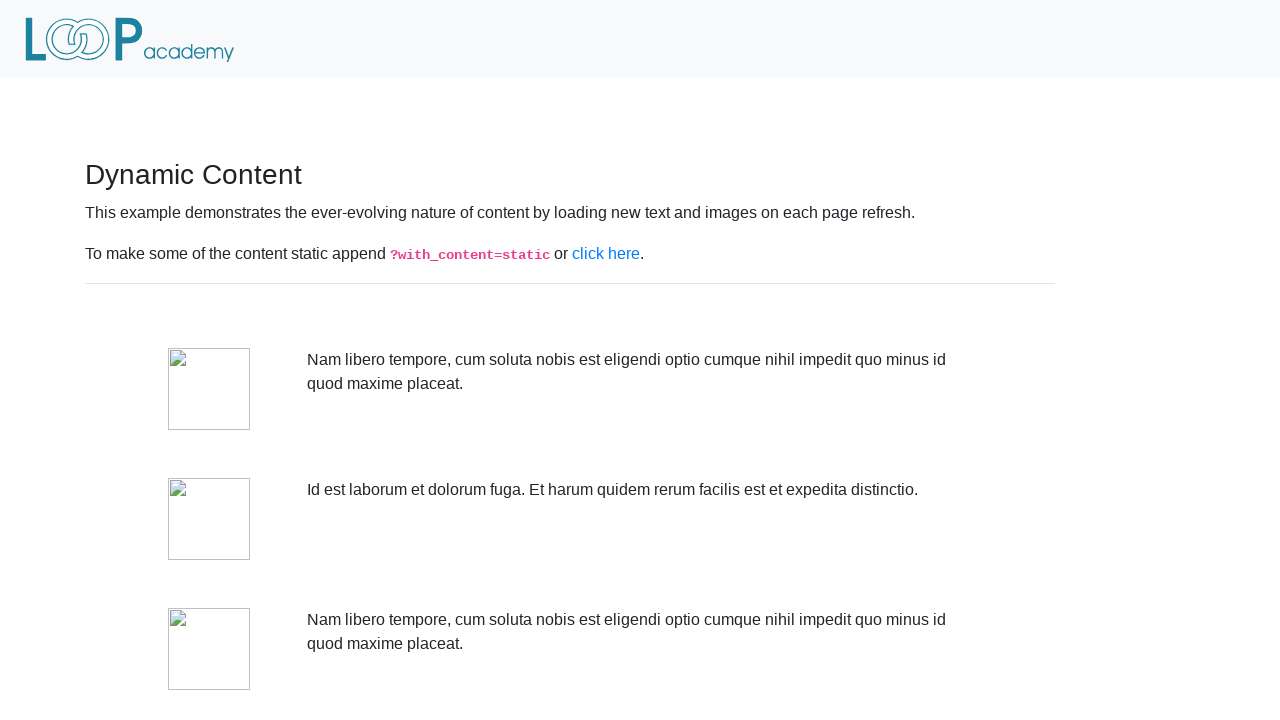

Located image in row 3
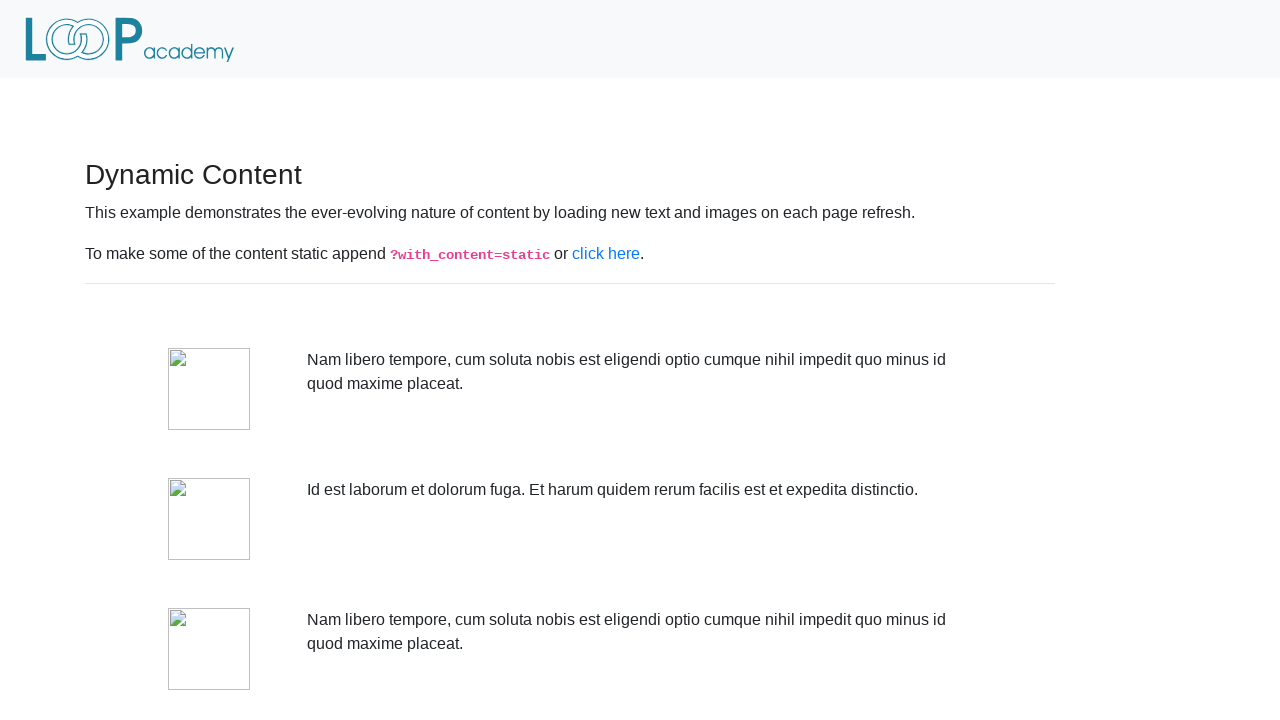

Retrieved image source for row 3: https://picsum.photos/200/300?random=3
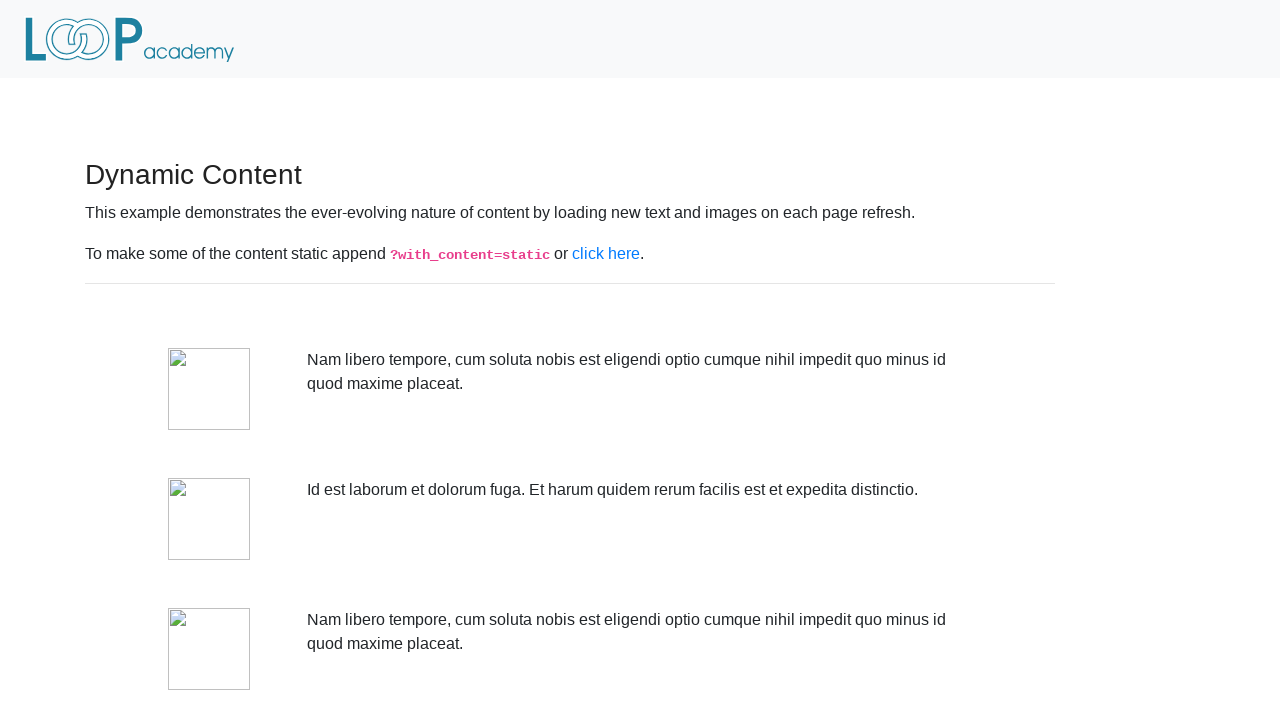

Verified image source matches expected URL for row 3
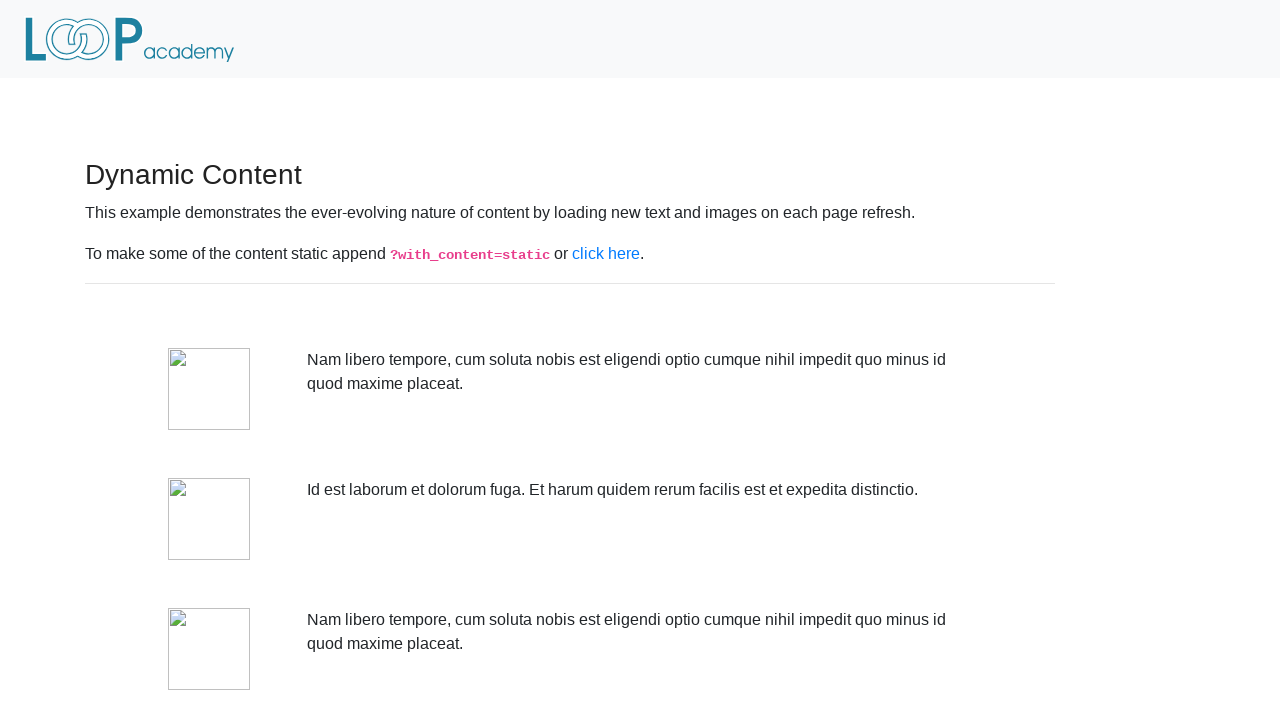

Retrieved paragraph text from row 3
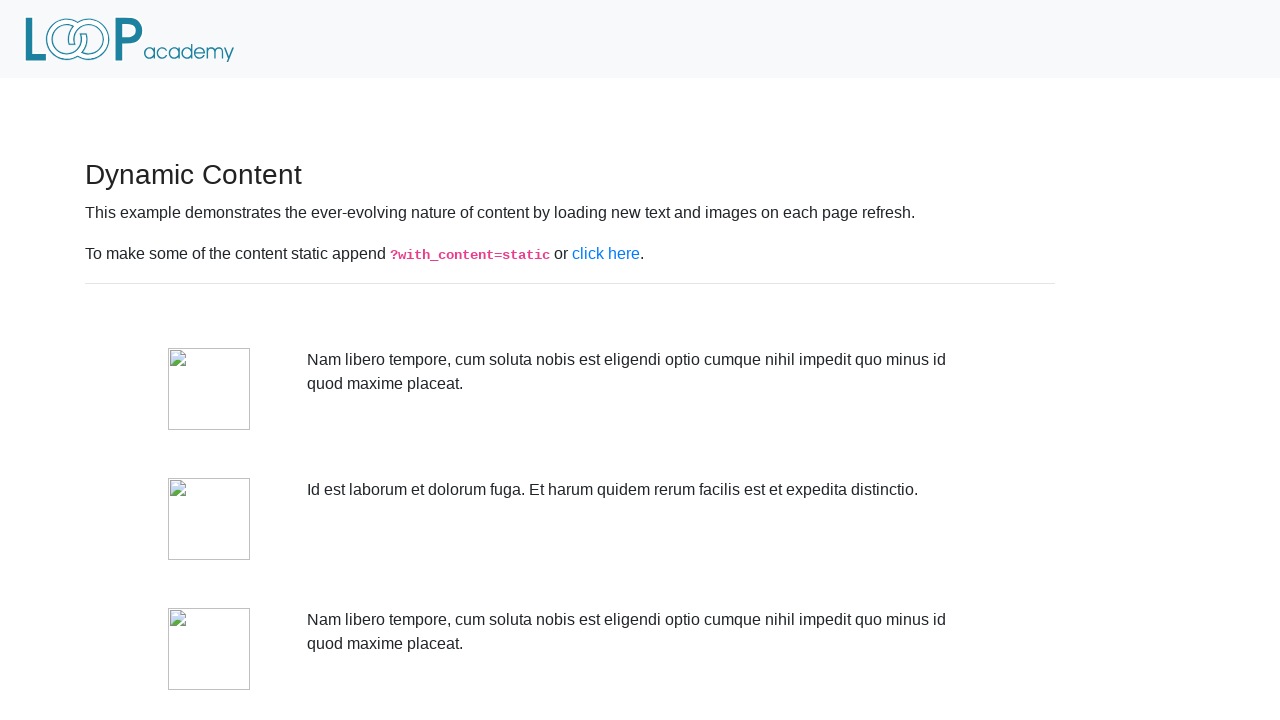

Verified paragraph in row 3 contains meaningful text (164 characters)
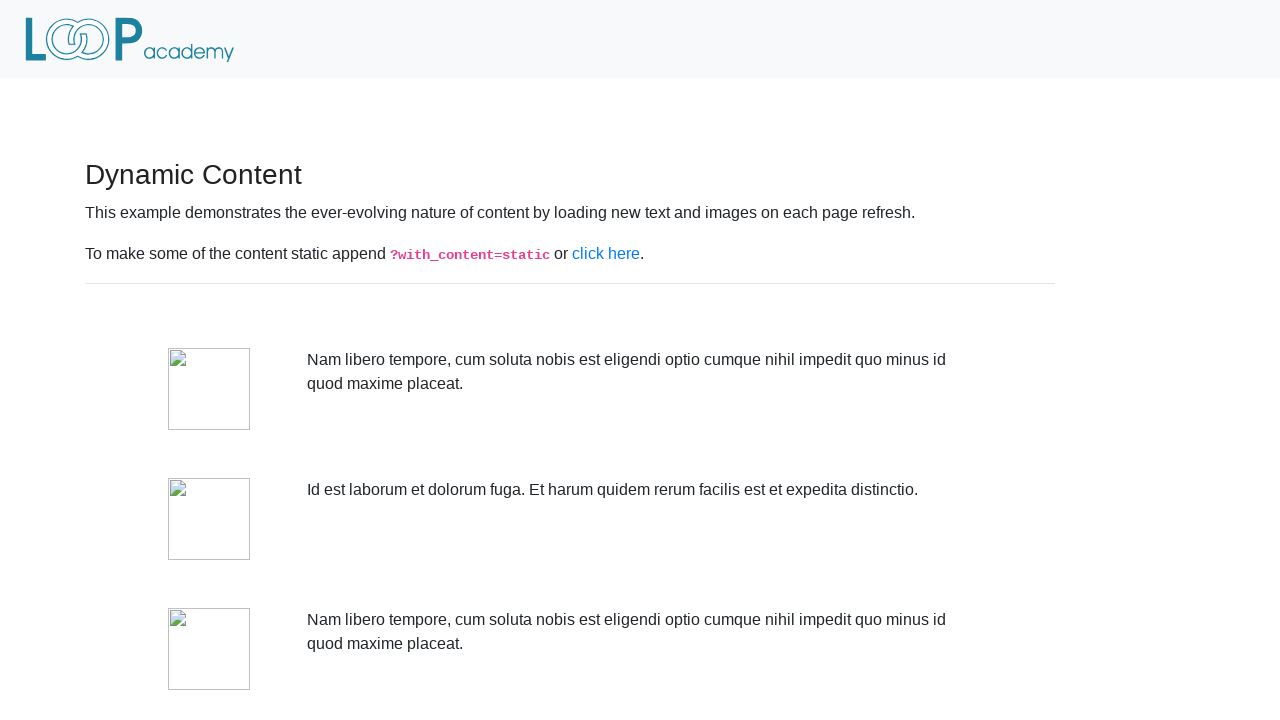

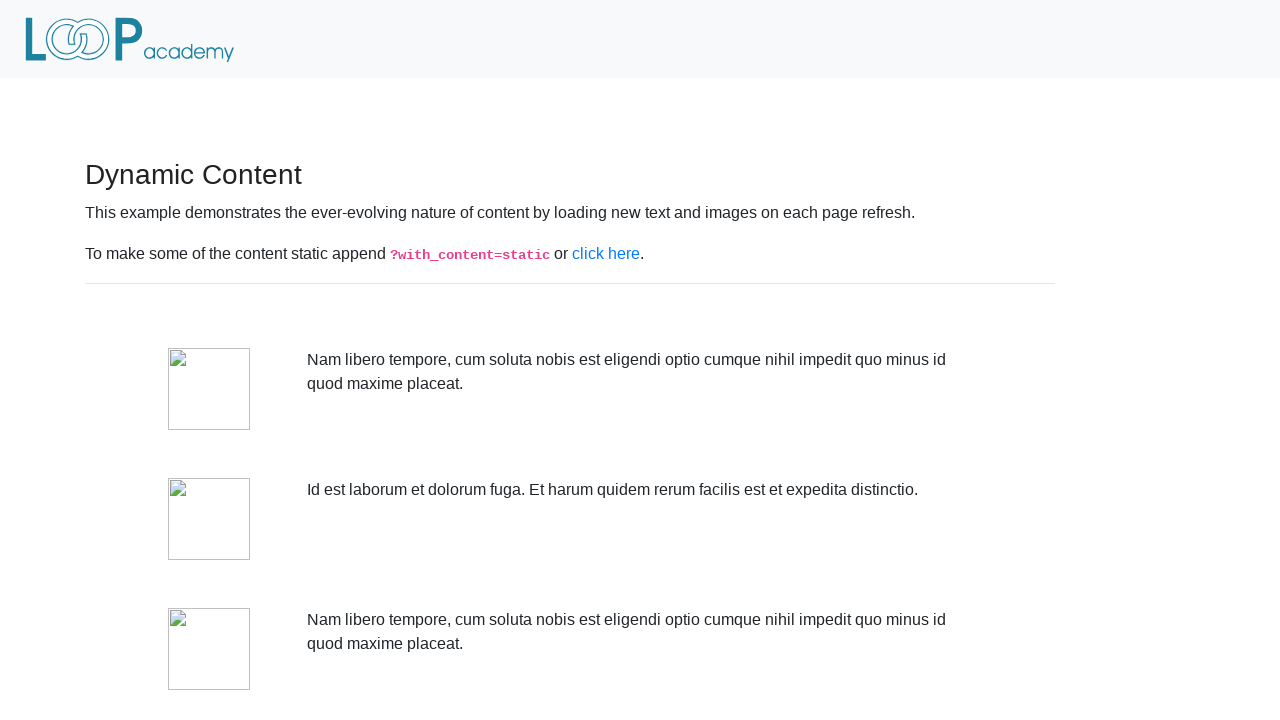